Navigates to letcode.in homepage and clicks on the "Work-Space" link using link text locator to demonstrate link text navigation

Starting URL: https://letcode.in

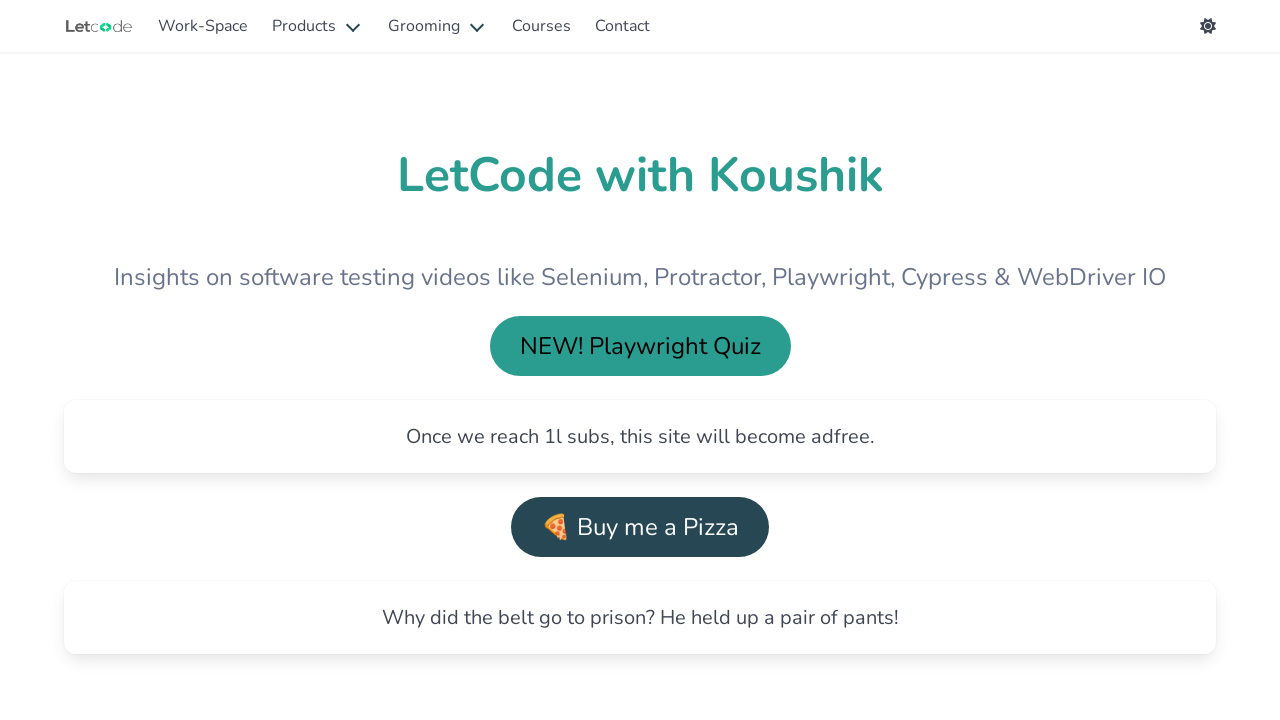

Navigated to letcode.in homepage
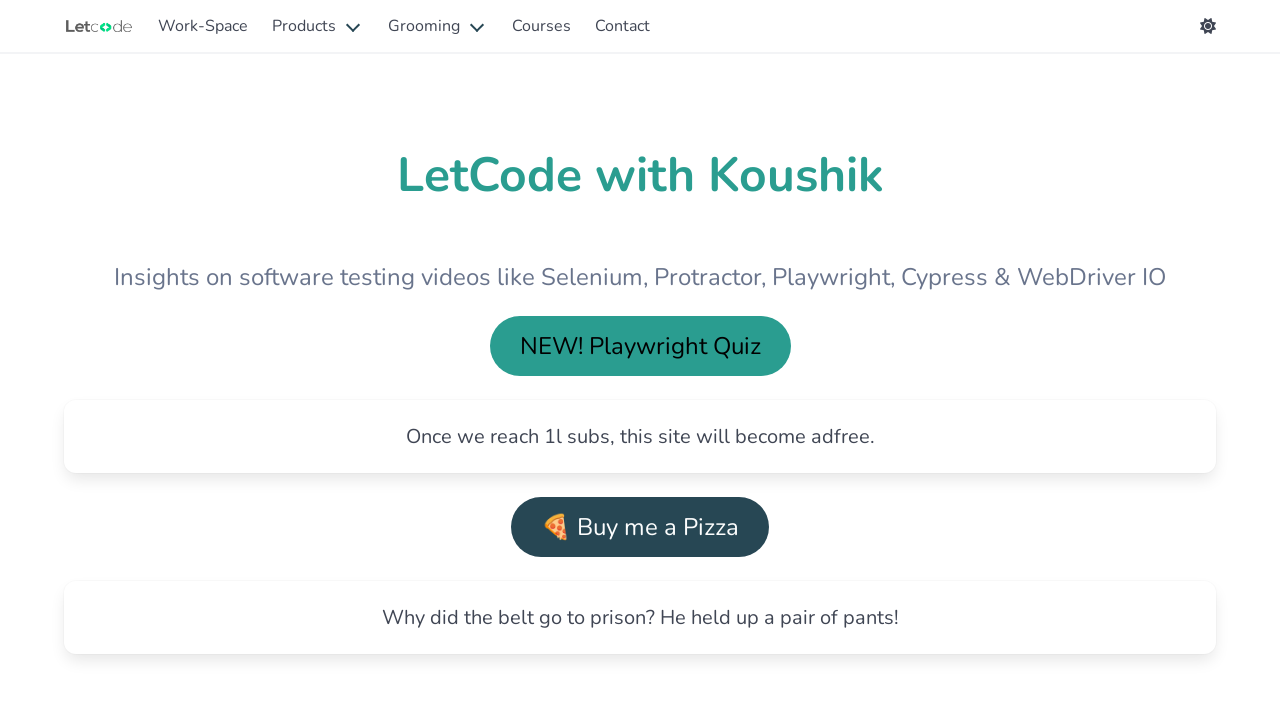

Clicked on the 'Work-Space' link using link text locator at (203, 26) on a:has-text('Work-Space')
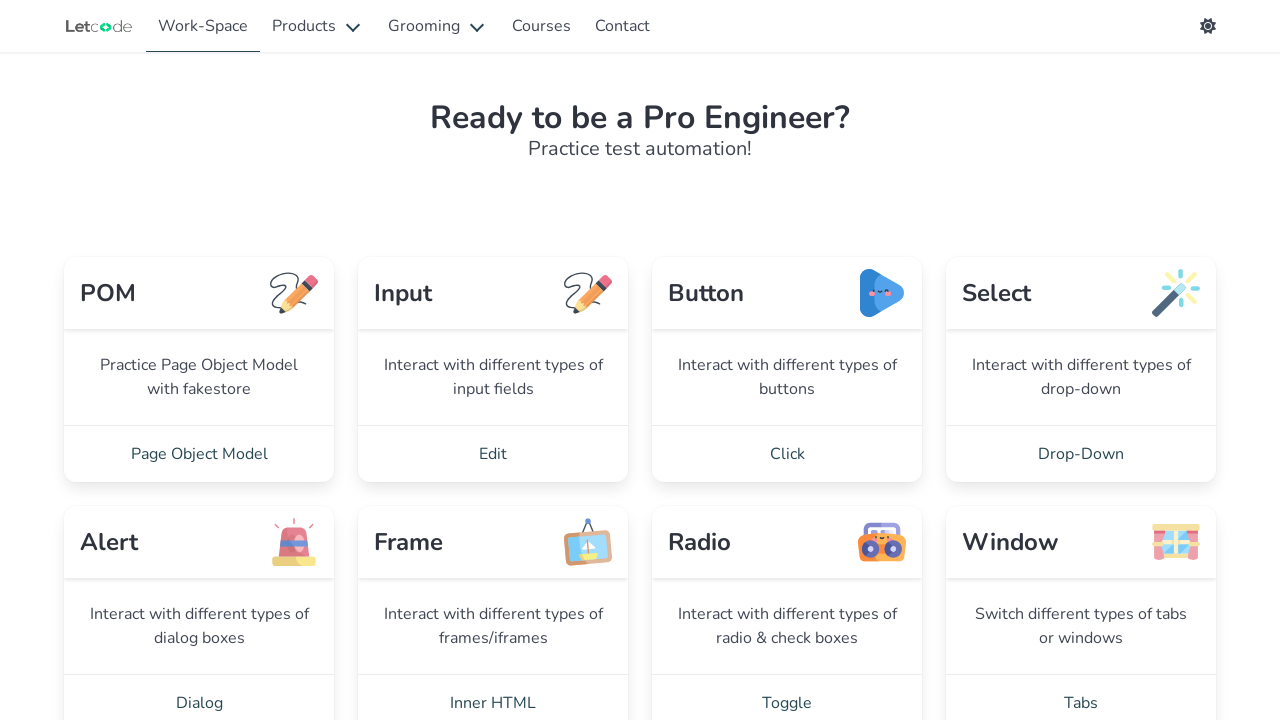

Page navigation completed and network idle state reached
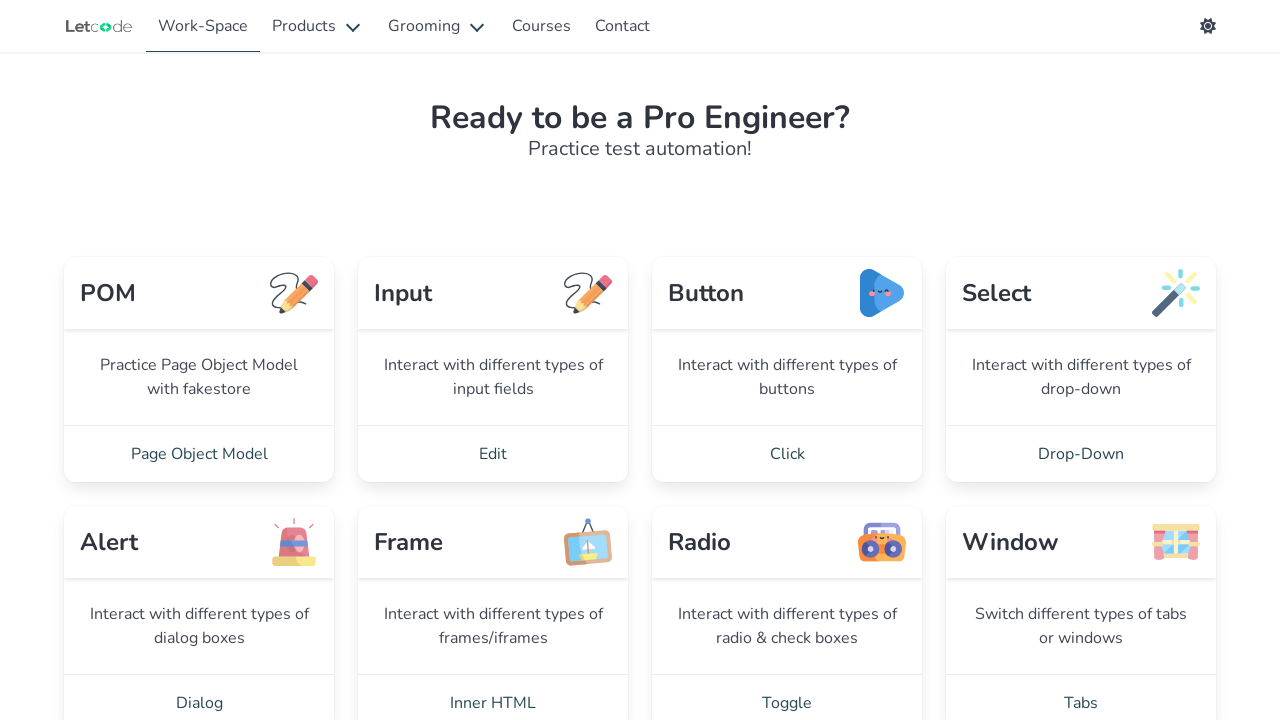

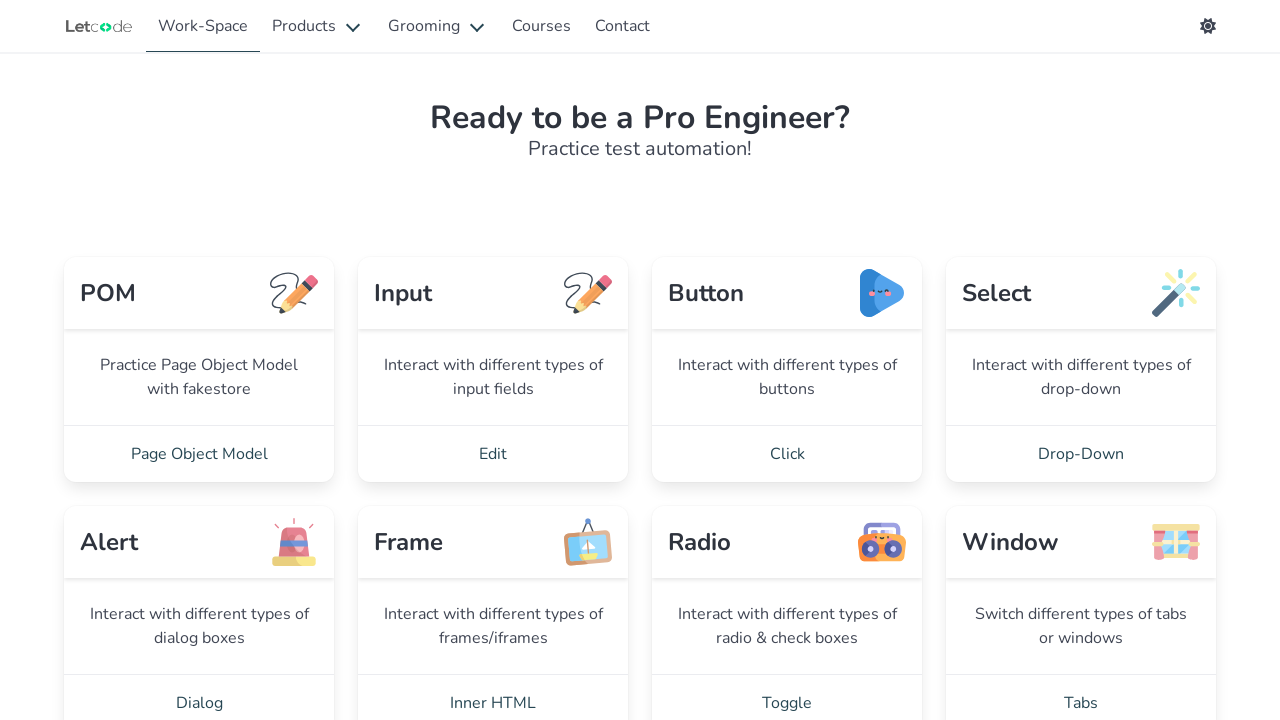